Tests date picker functionality by selecting a specific date (June 18, 2024) through year, month, and day navigation and verifying the selected values

Starting URL: https://rahulshettyacademy.com/seleniumPractise/#/offers

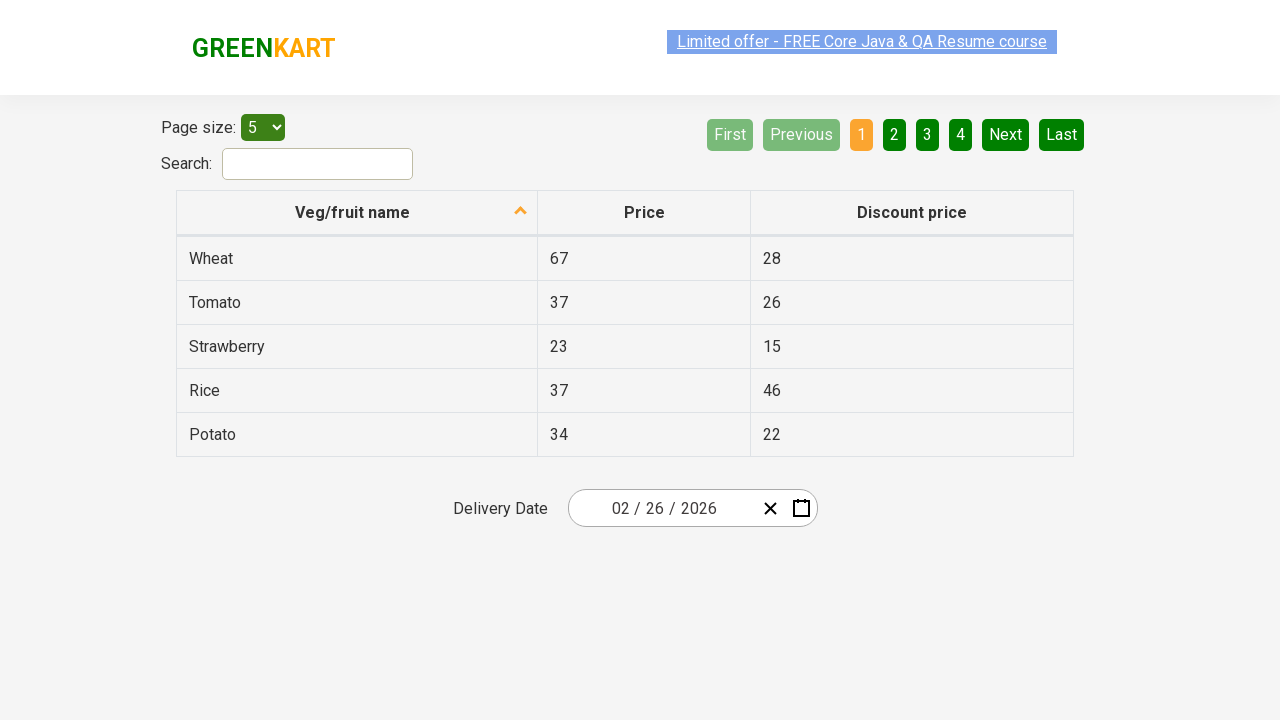

Clicked date picker input to open calendar at (662, 508) on .react-date-picker__inputGroup
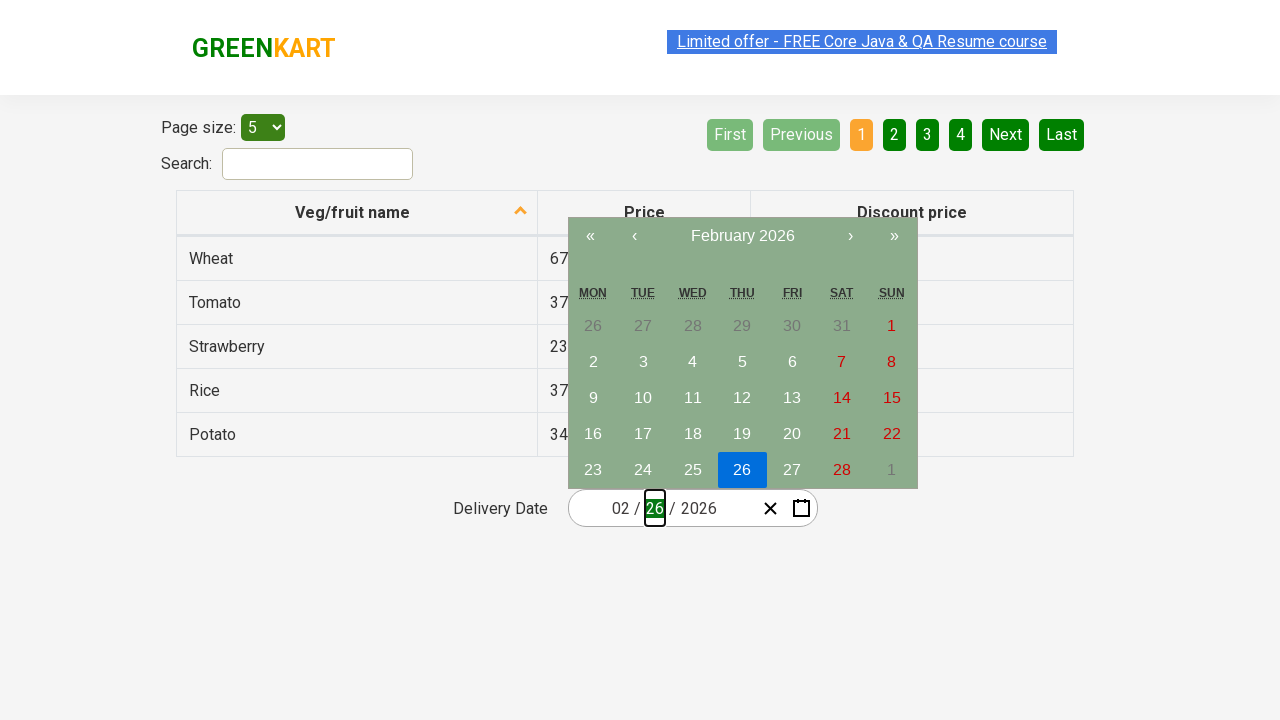

Waited for calendar to fully load (2000ms)
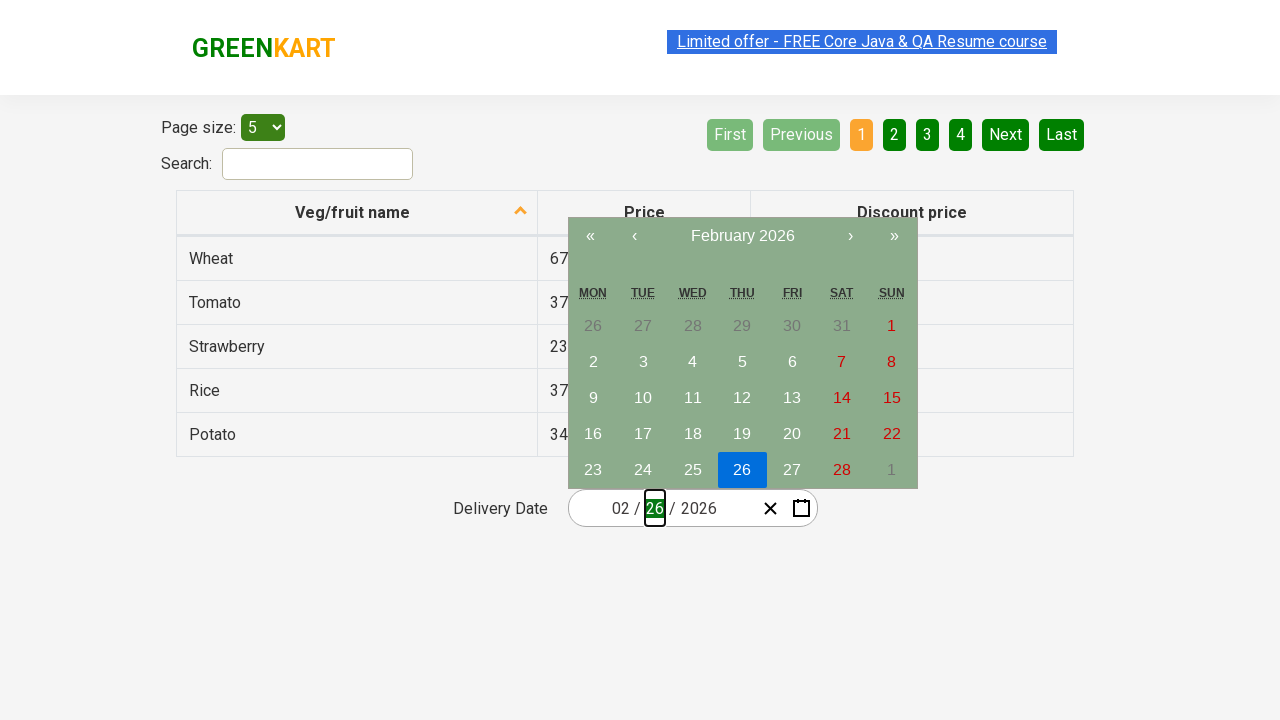

Clicked navigation label to navigate to year view at (742, 236) on .react-calendar__navigation__label
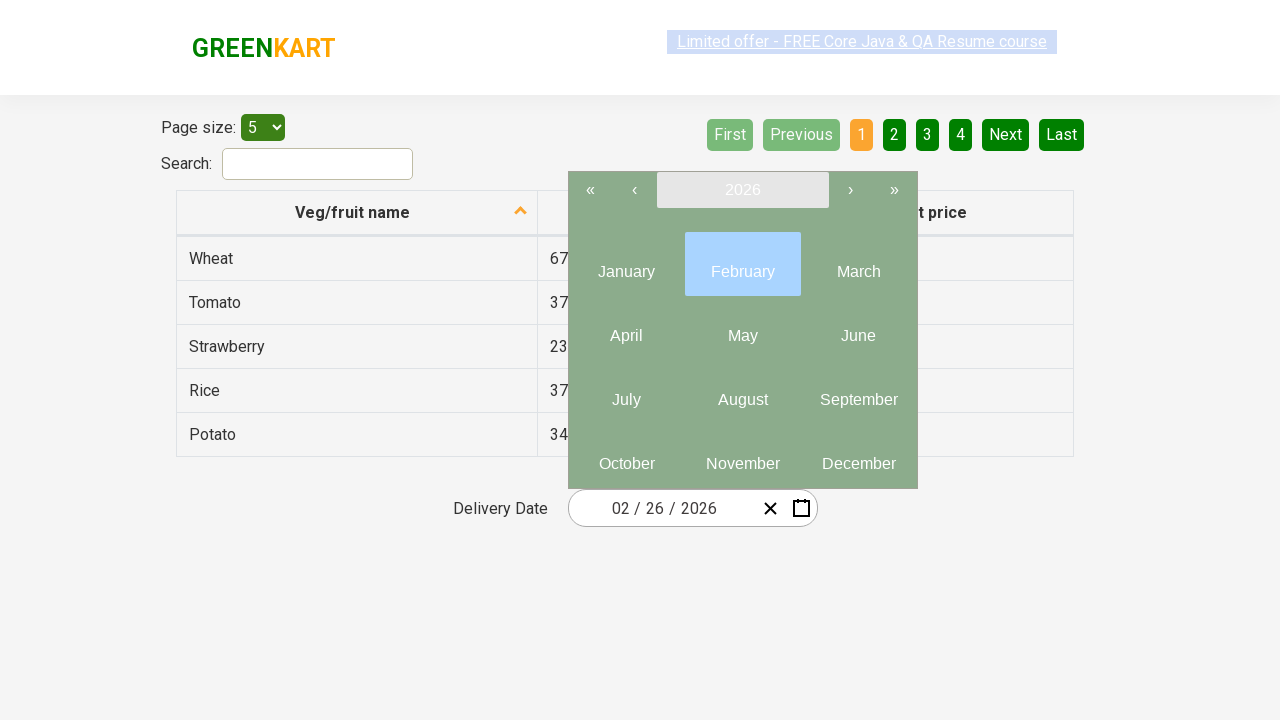

Waited for year view to load (2000ms)
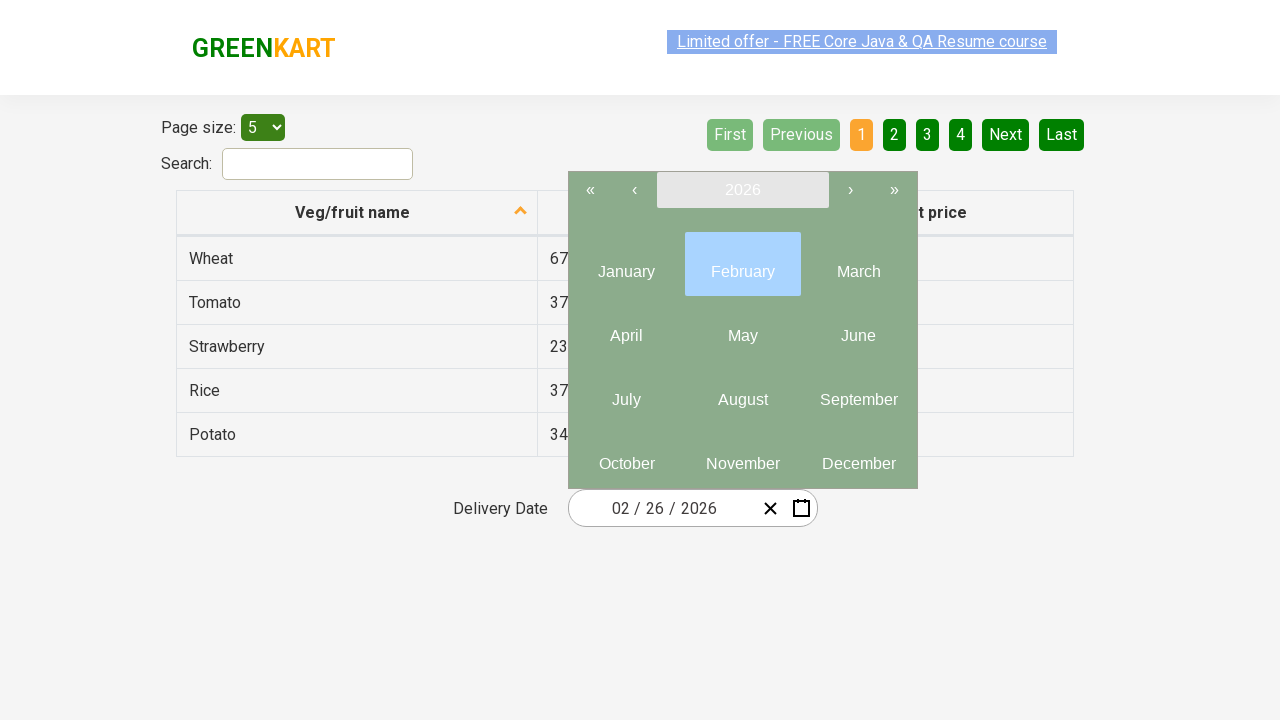

Clicked navigation label again to navigate to decade view at (742, 190) on .react-calendar__navigation__label
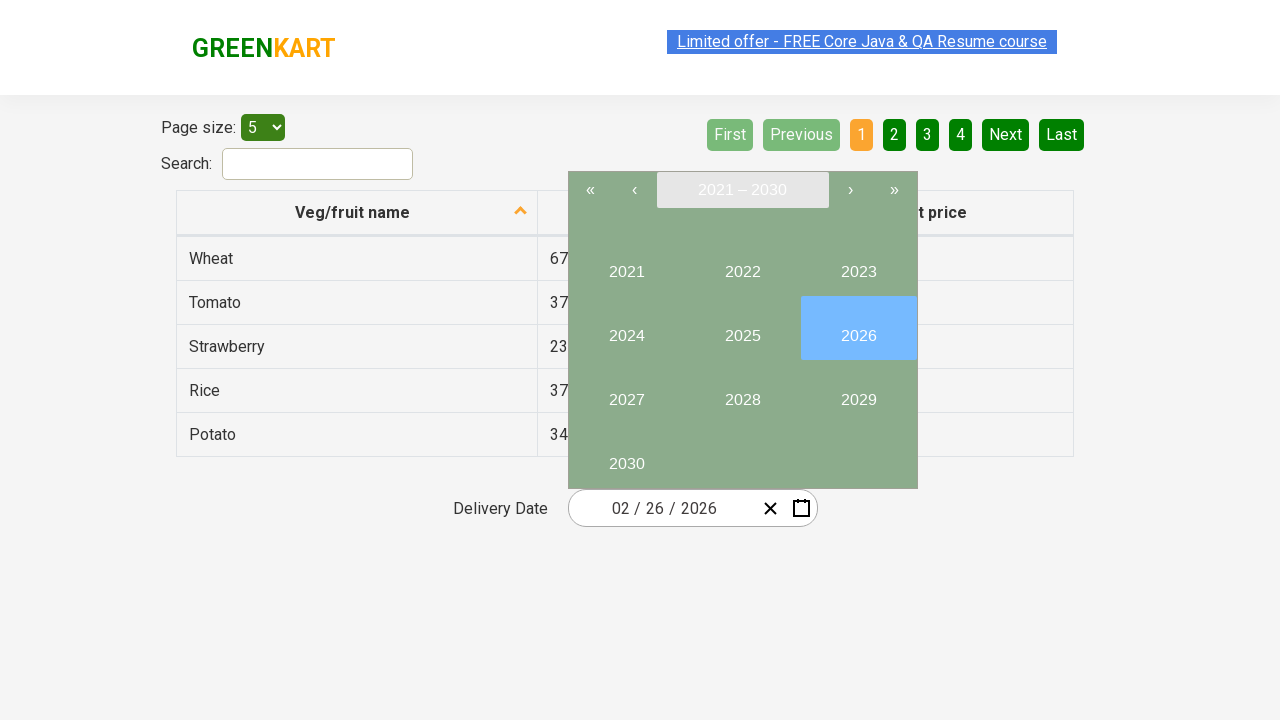

Waited for decade view to load (2000ms)
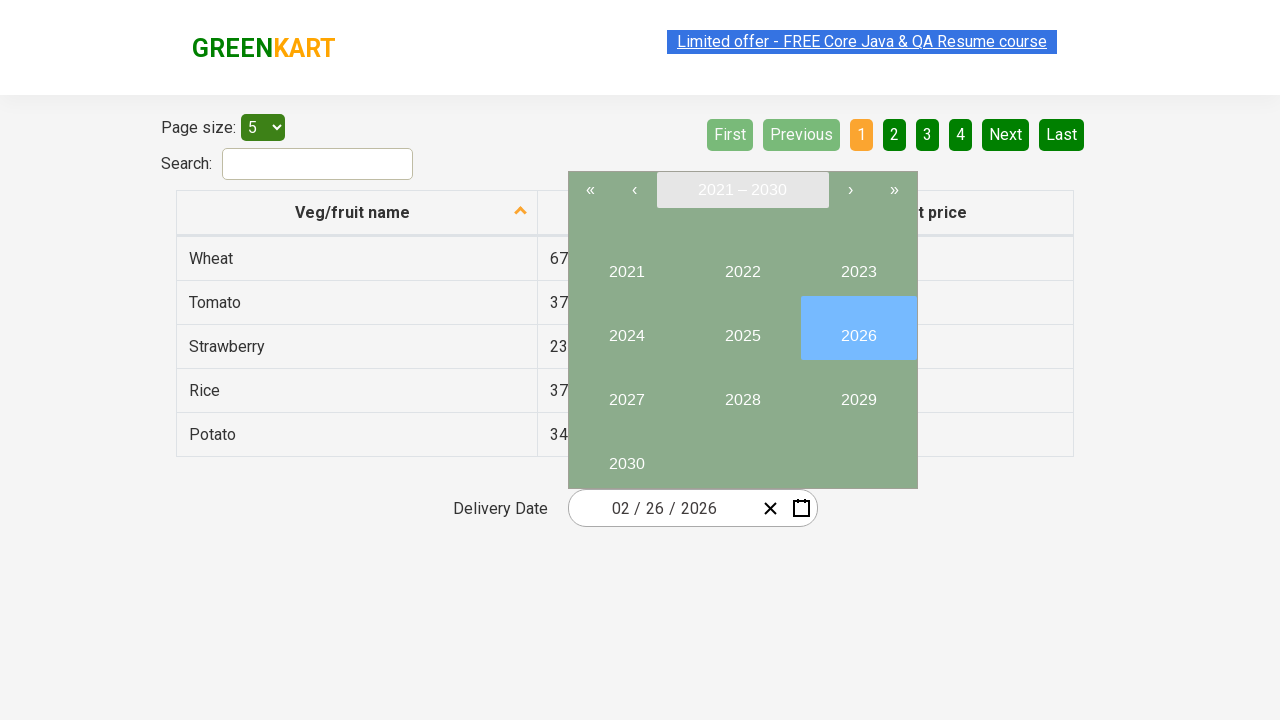

Selected year 2024 at (626, 328) on button:text('2024')
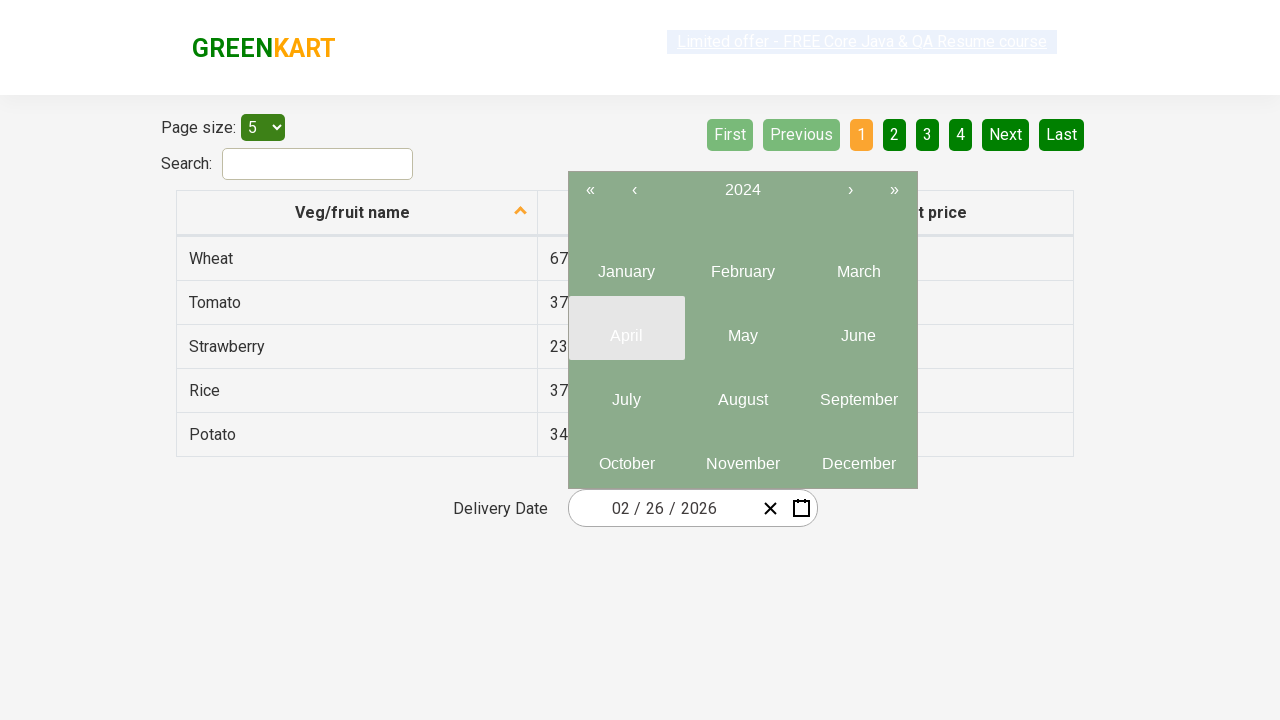

Selected June (6th month) from year view at (858, 328) on .react-calendar__year-view__months__month >> nth=5
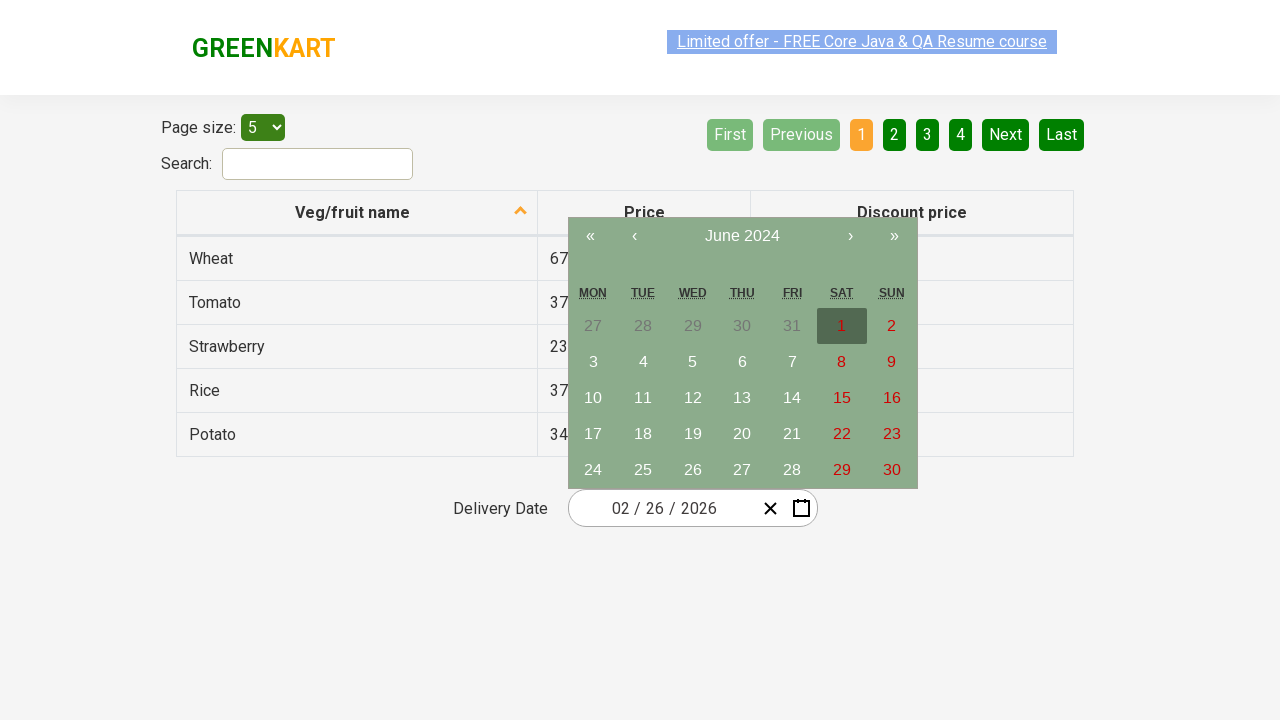

Selected day 18 from calendar at (643, 434) on abbr:text('18')
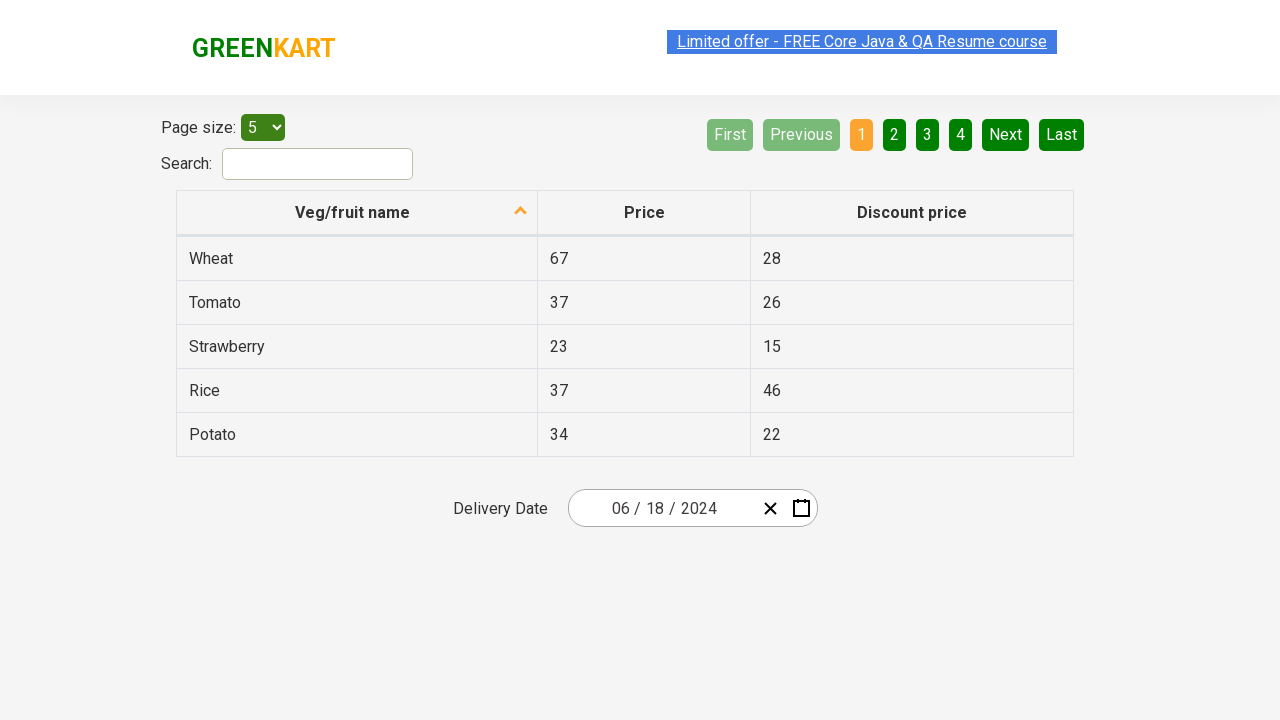

Located all date input elements for verification
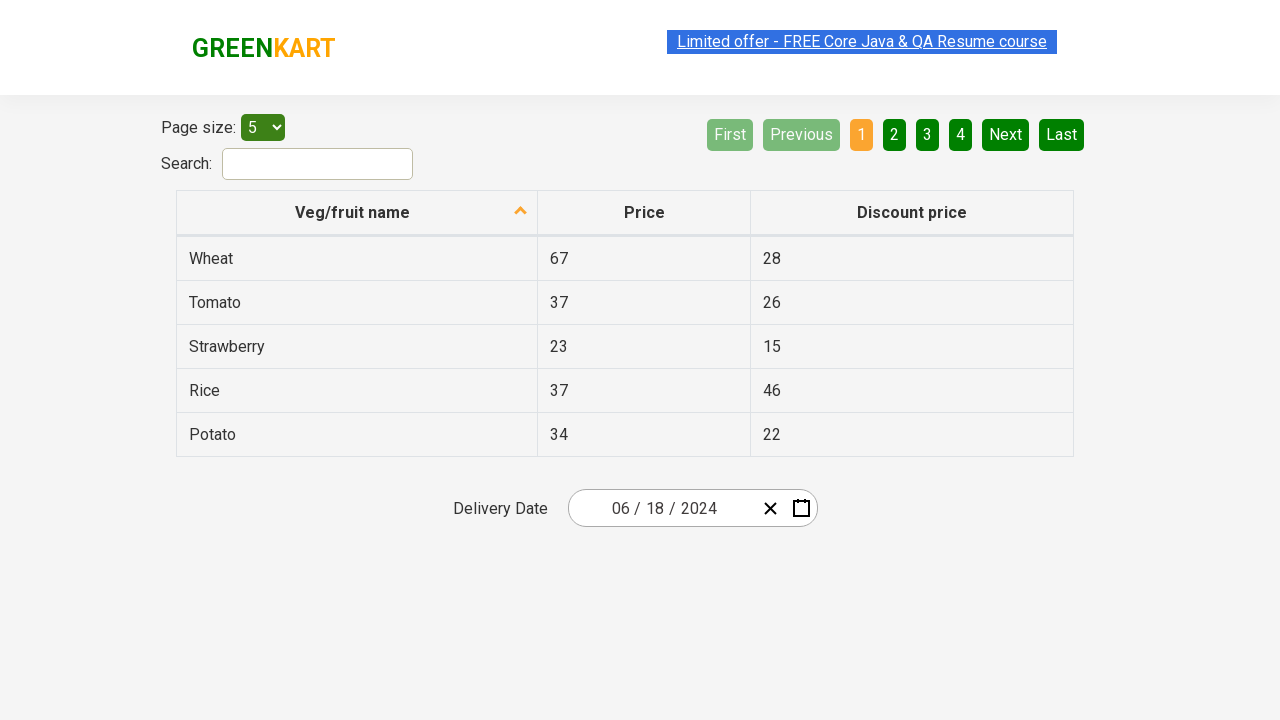

Verified input element 0: expected '6', got '6'
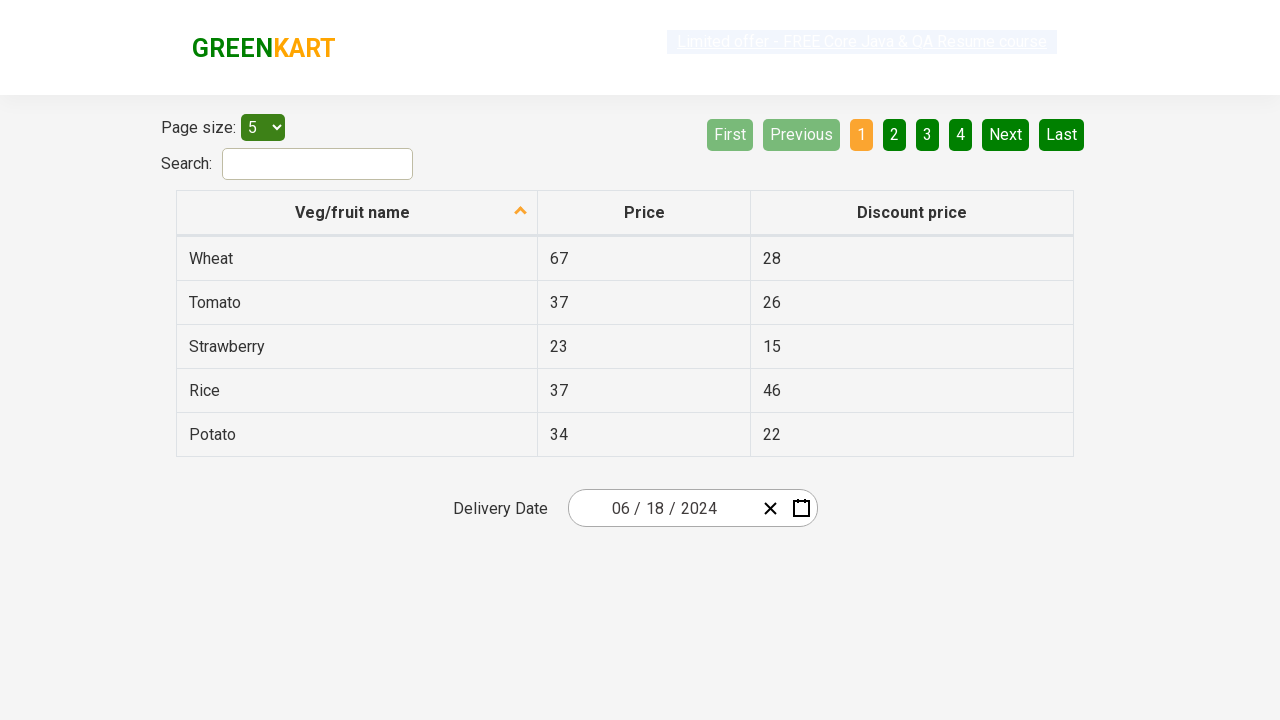

Assertion passed for input element 0
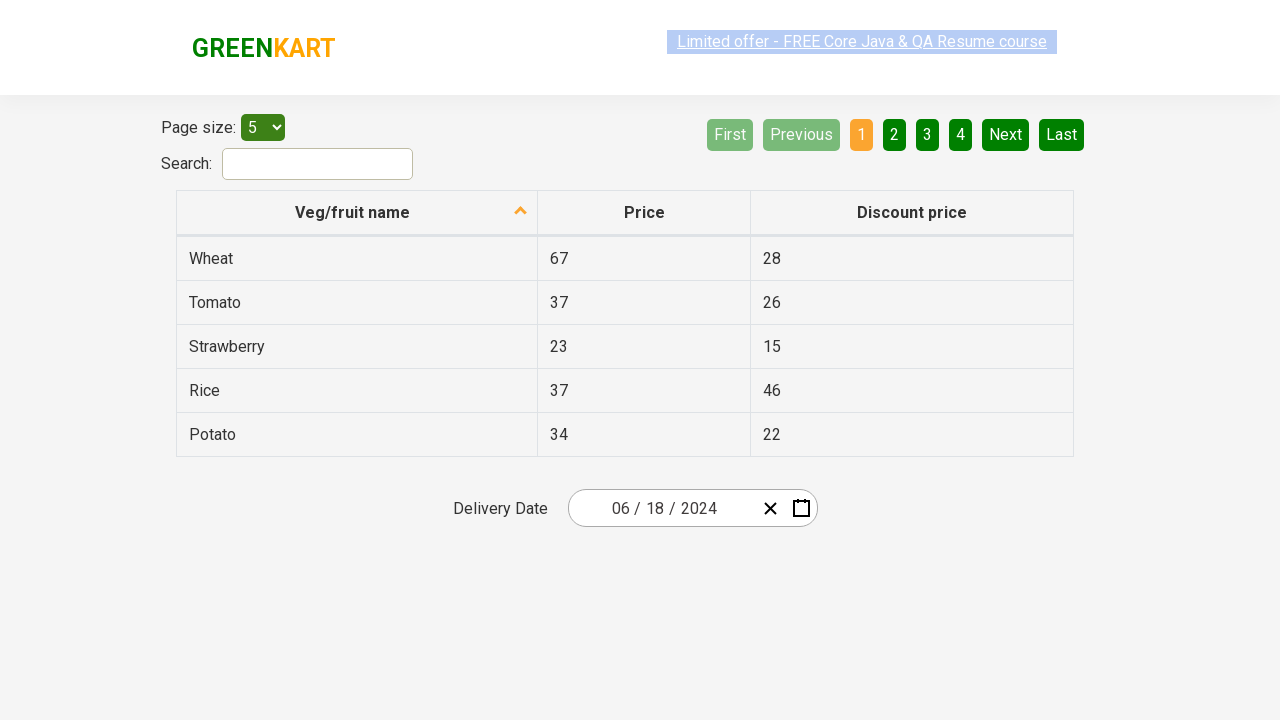

Verified input element 1: expected '18', got '18'
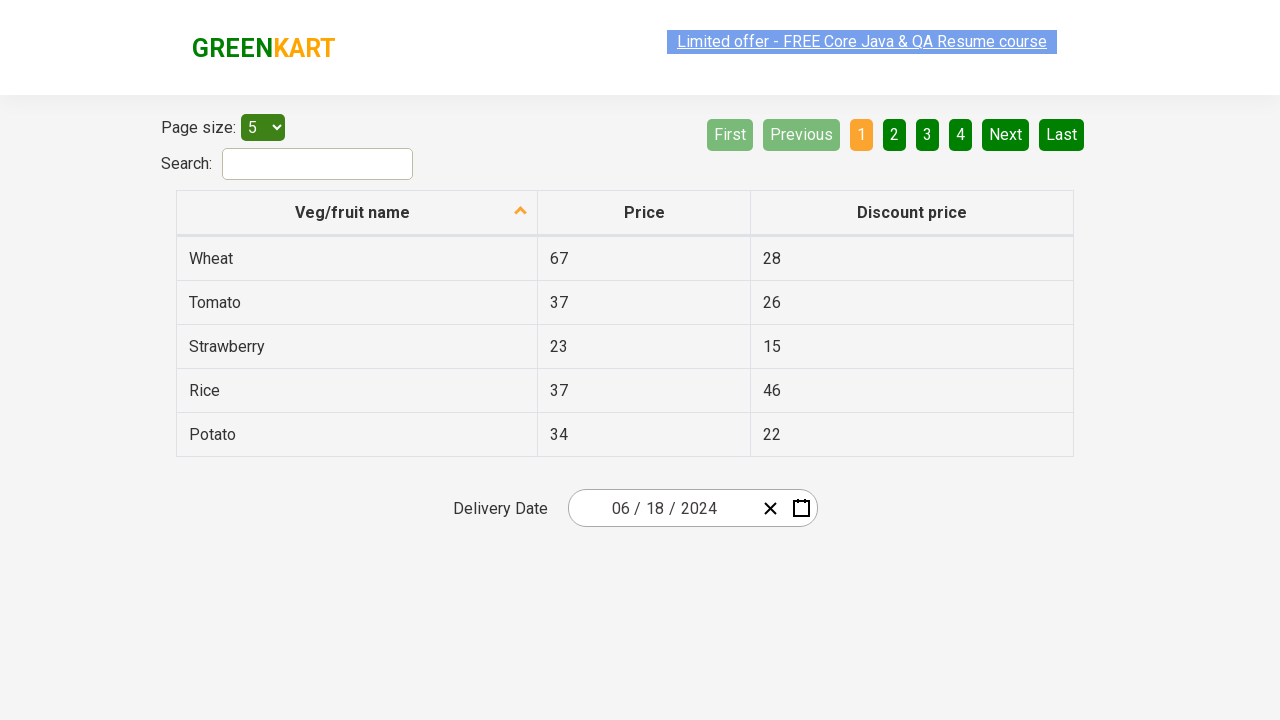

Assertion passed for input element 1
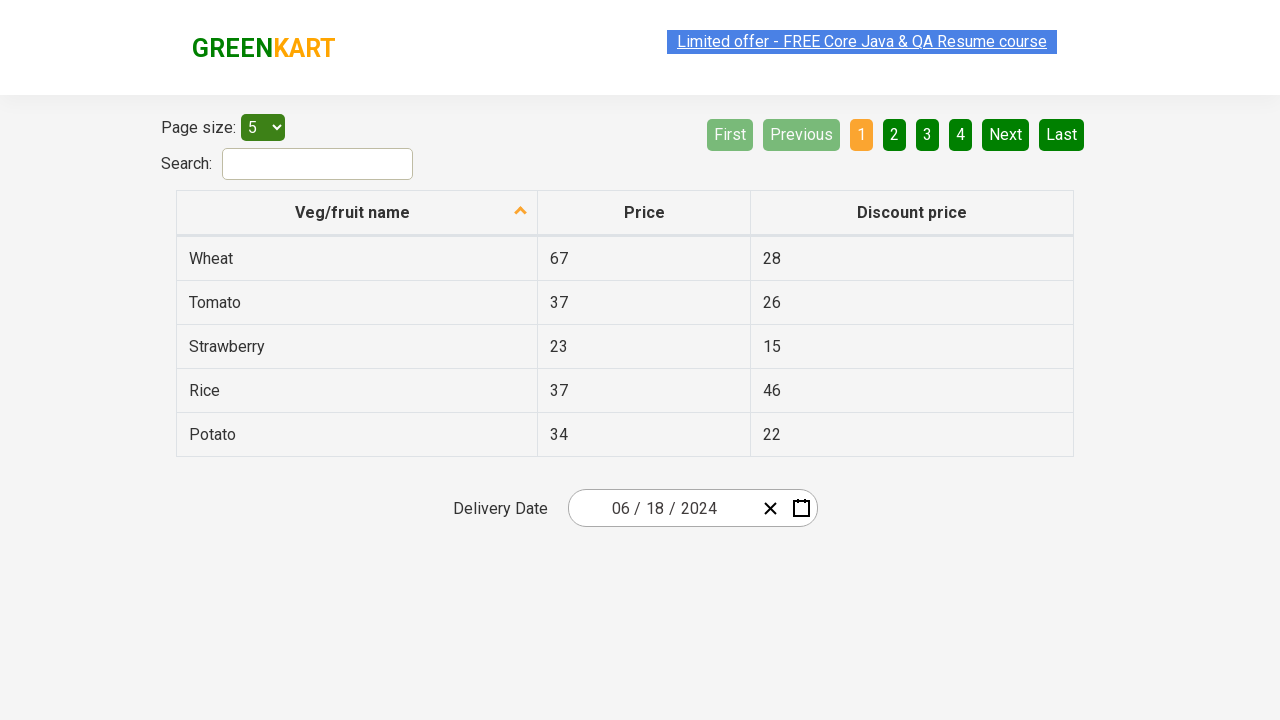

Verified input element 2: expected '2024', got '2024'
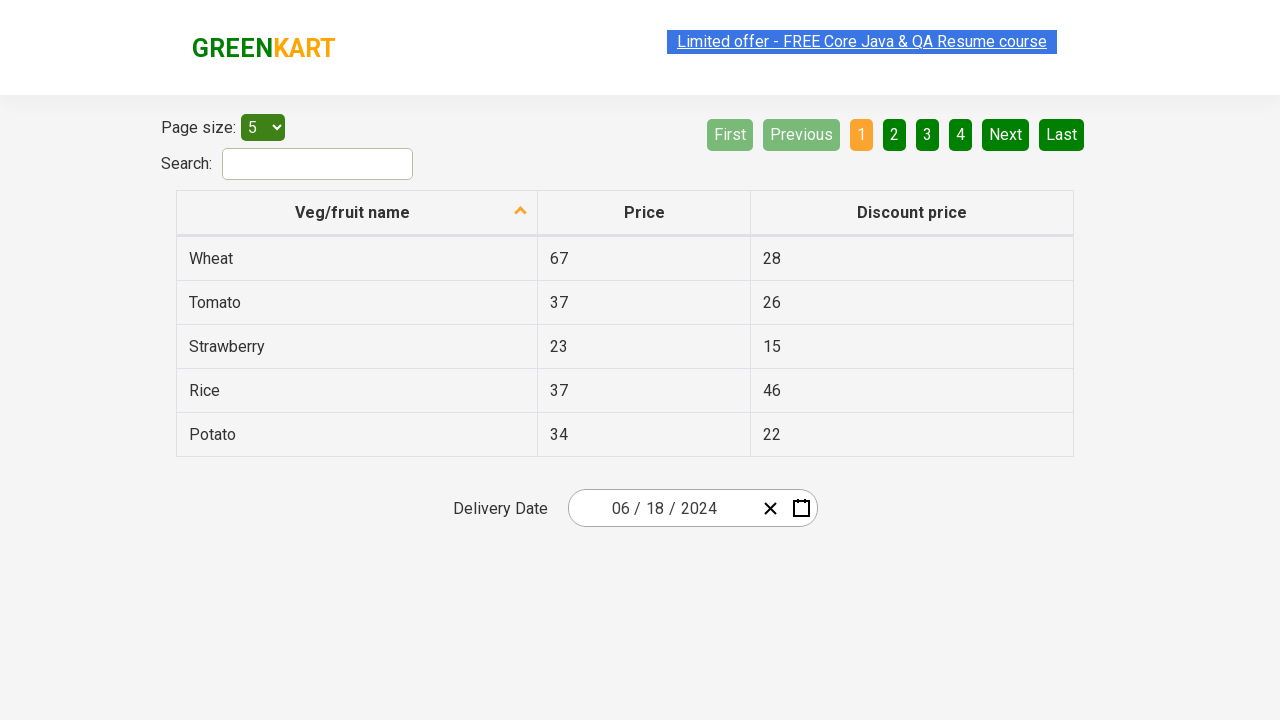

Assertion passed for input element 2
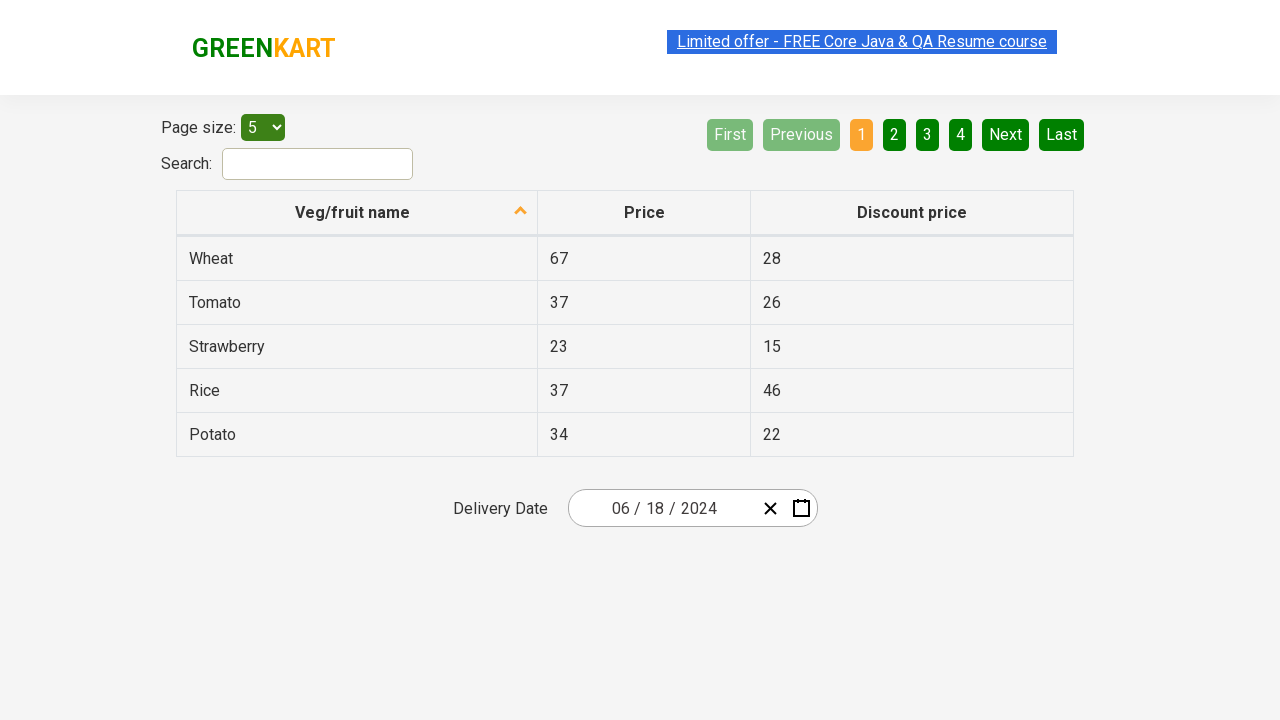

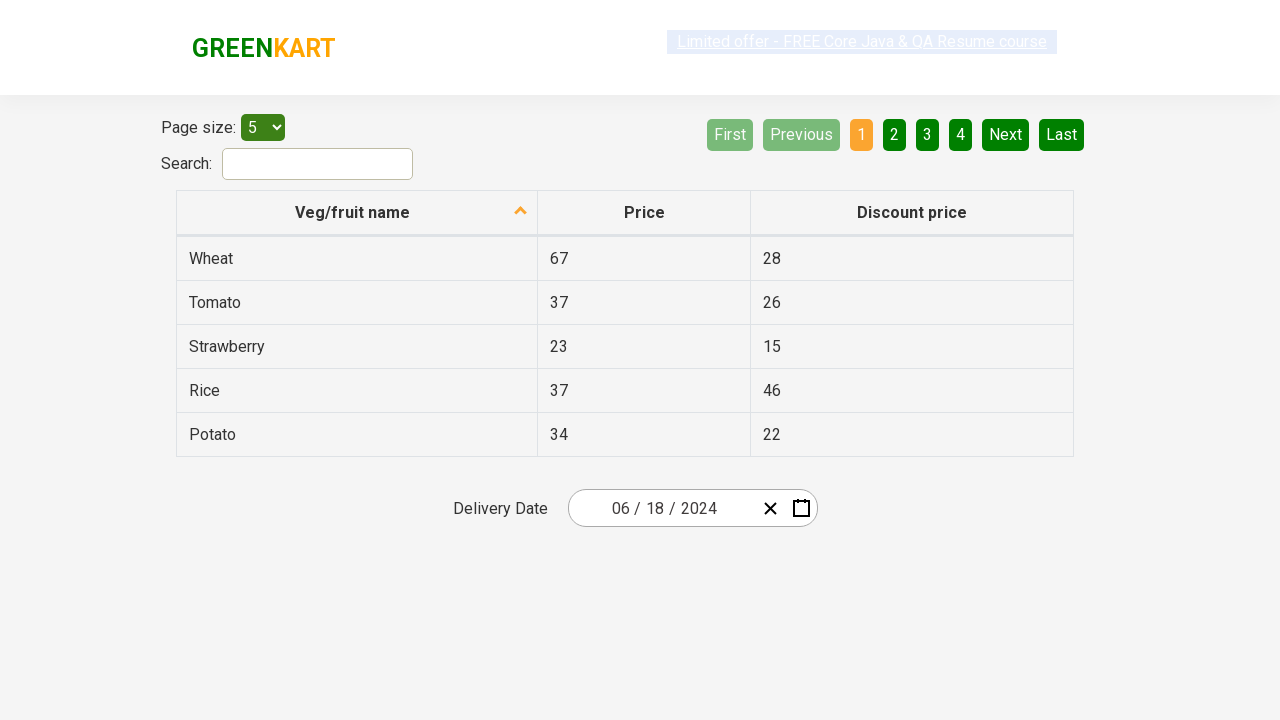